Tests the toggle-all button to mark all items as completed

Starting URL: https://todomvc.com/examples/react/dist/

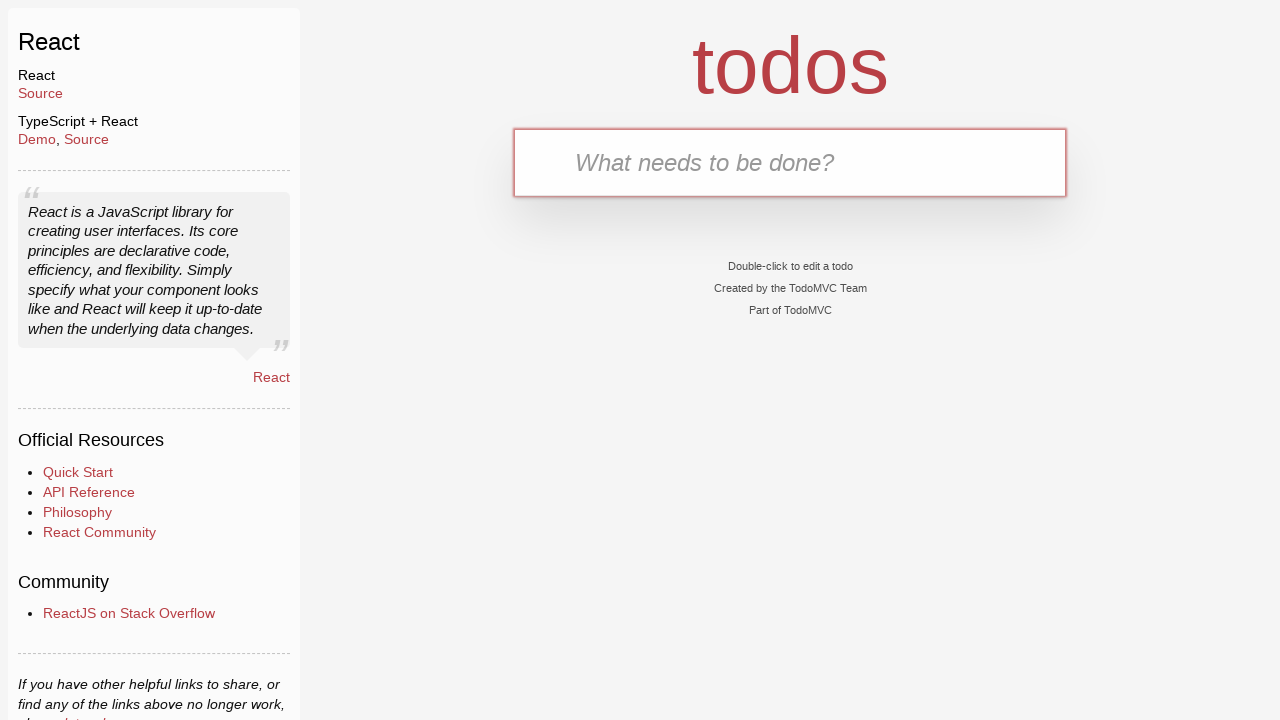

Filled todo input with 'Todo 1' on #todo-input
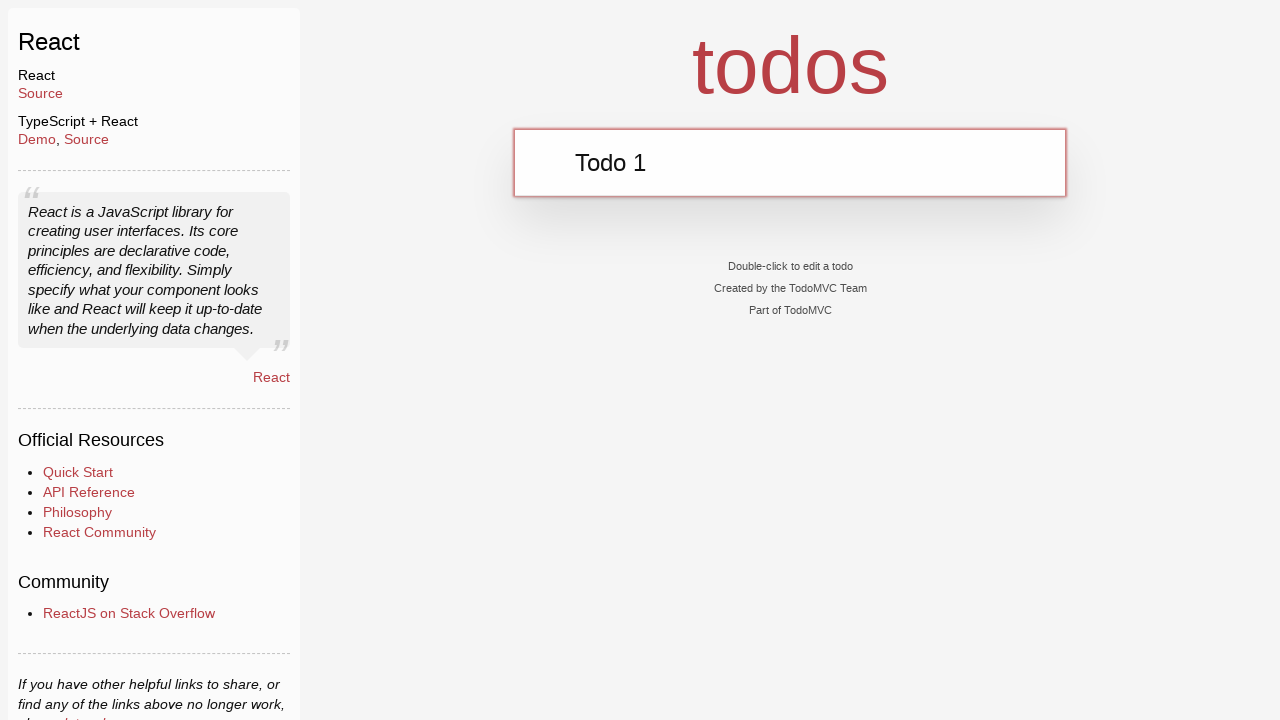

Pressed Enter to add first todo item on #todo-input
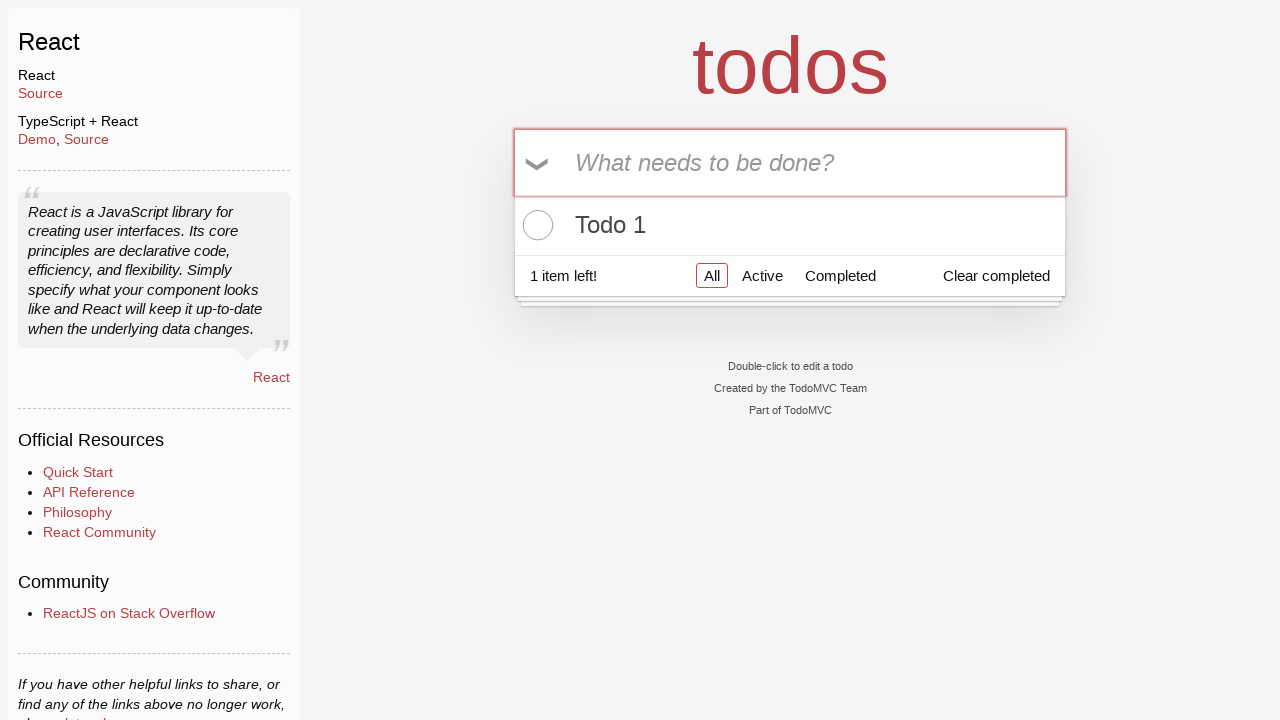

Filled todo input with 'Todo 2' on #todo-input
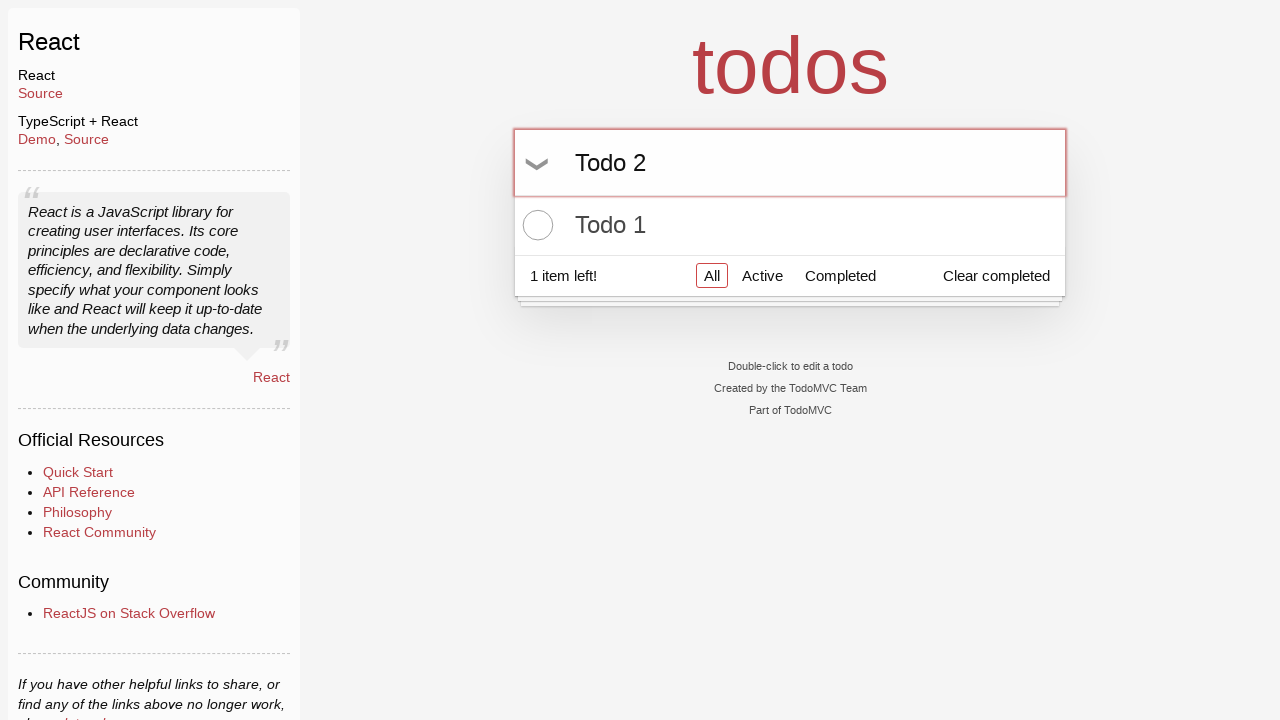

Pressed Enter to add second todo item on #todo-input
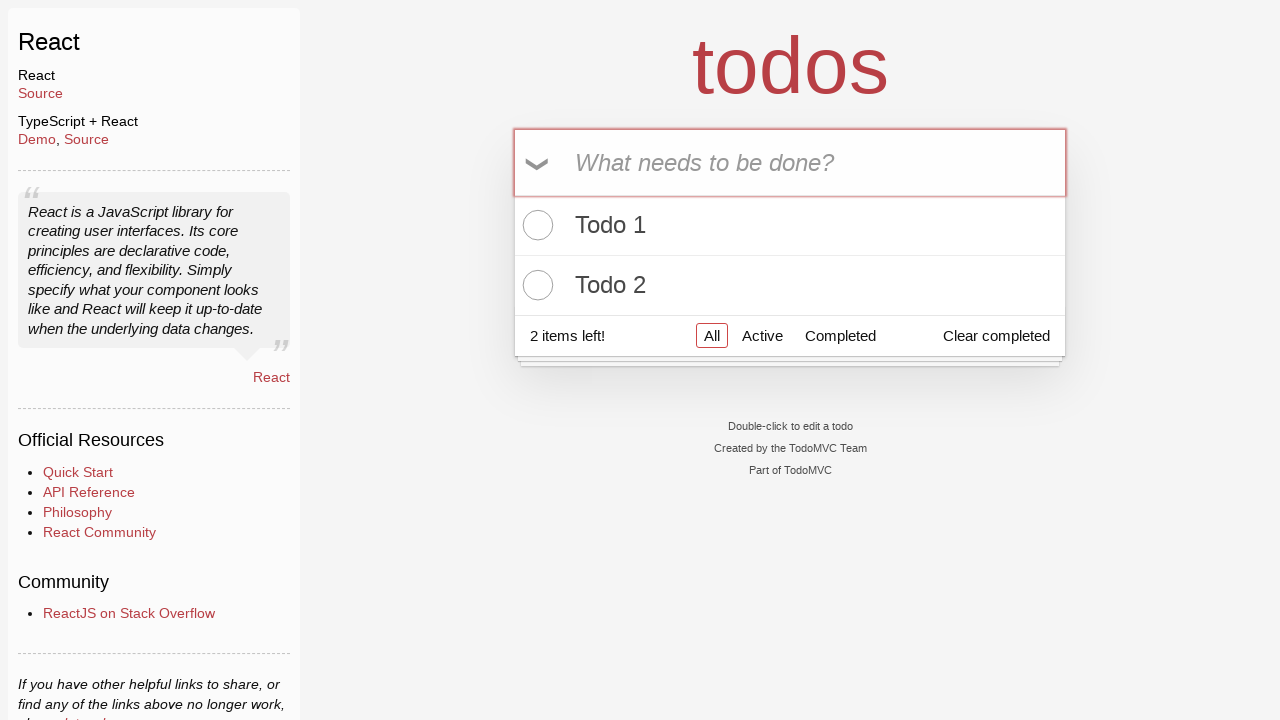

Clicked toggle-all button to mark all items as completed at (539, 163) on .toggle-all
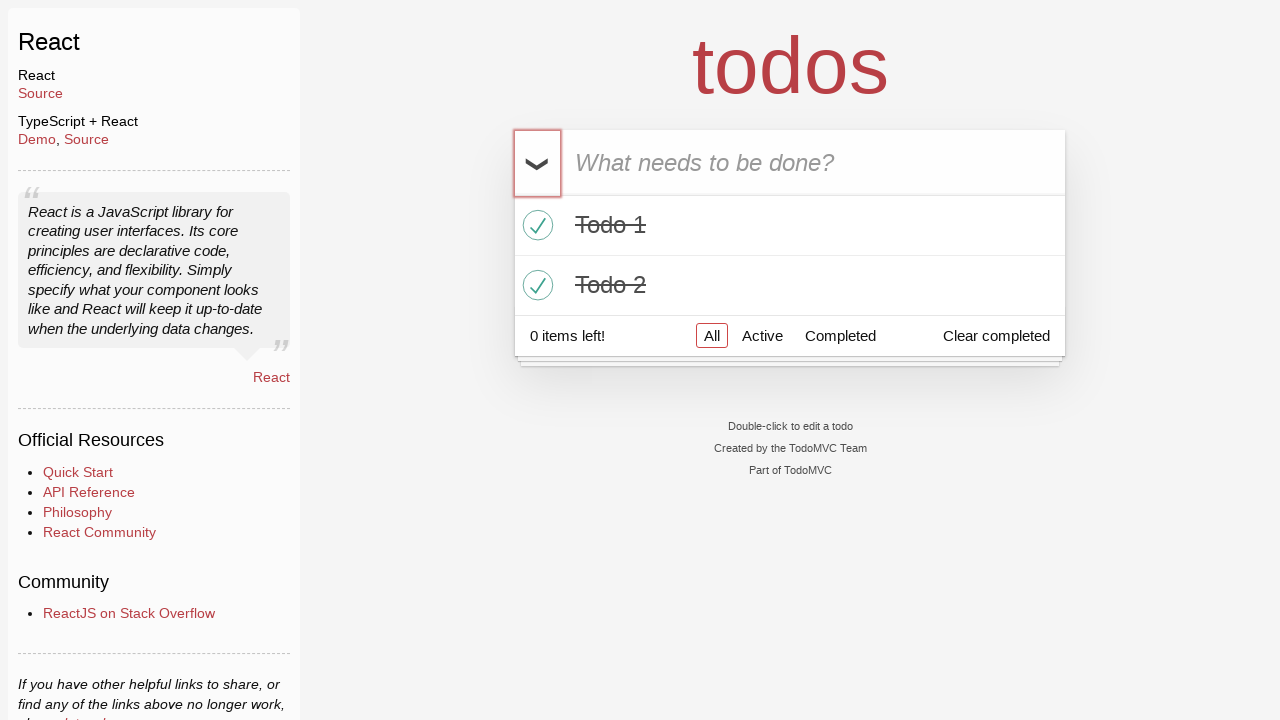

Verified that all items are marked as completed - '0 items left!' displayed
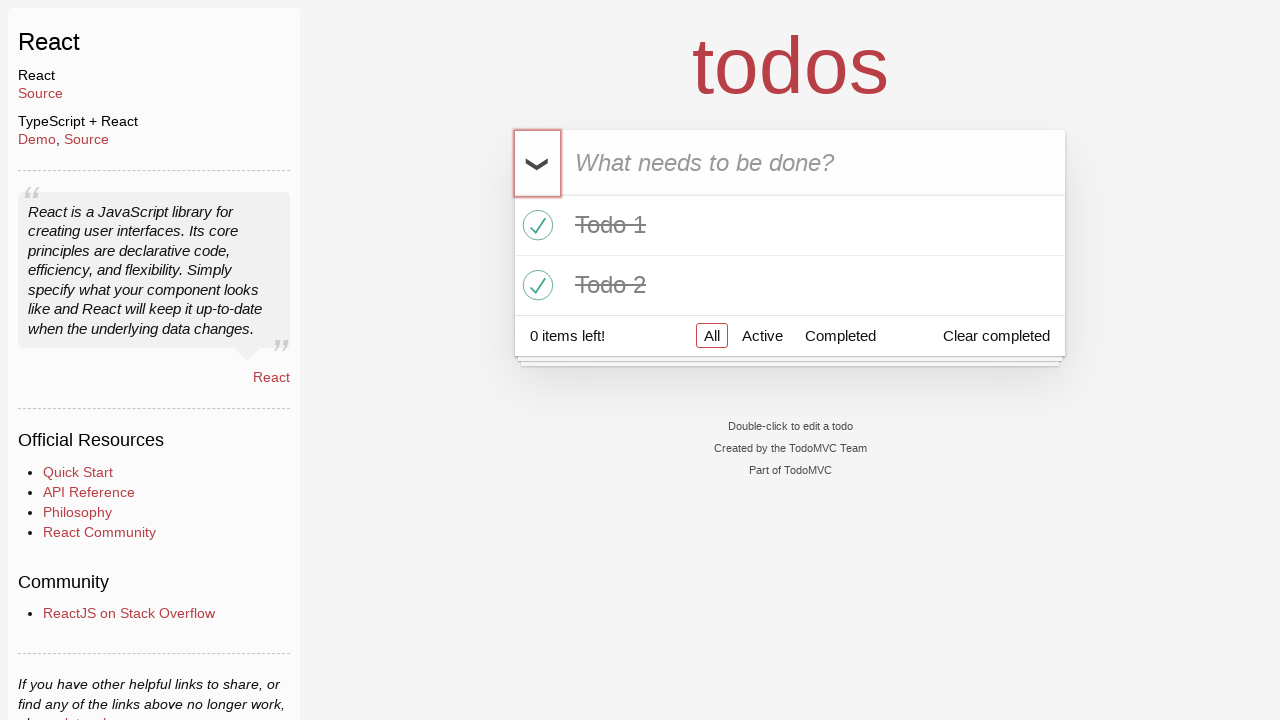

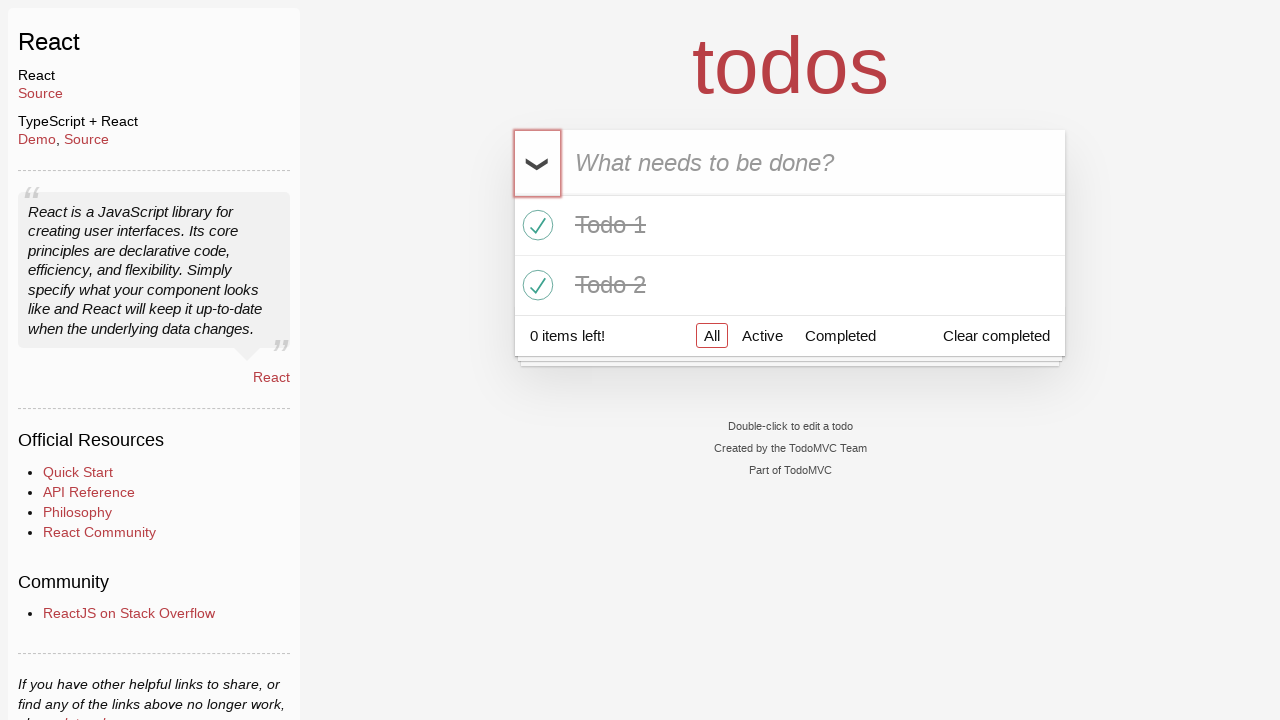